Verifies that the table data is sorted by number of cases when cases sort is selected

Starting URL: https://mystifying-beaver-ee03b5.netlify.app/

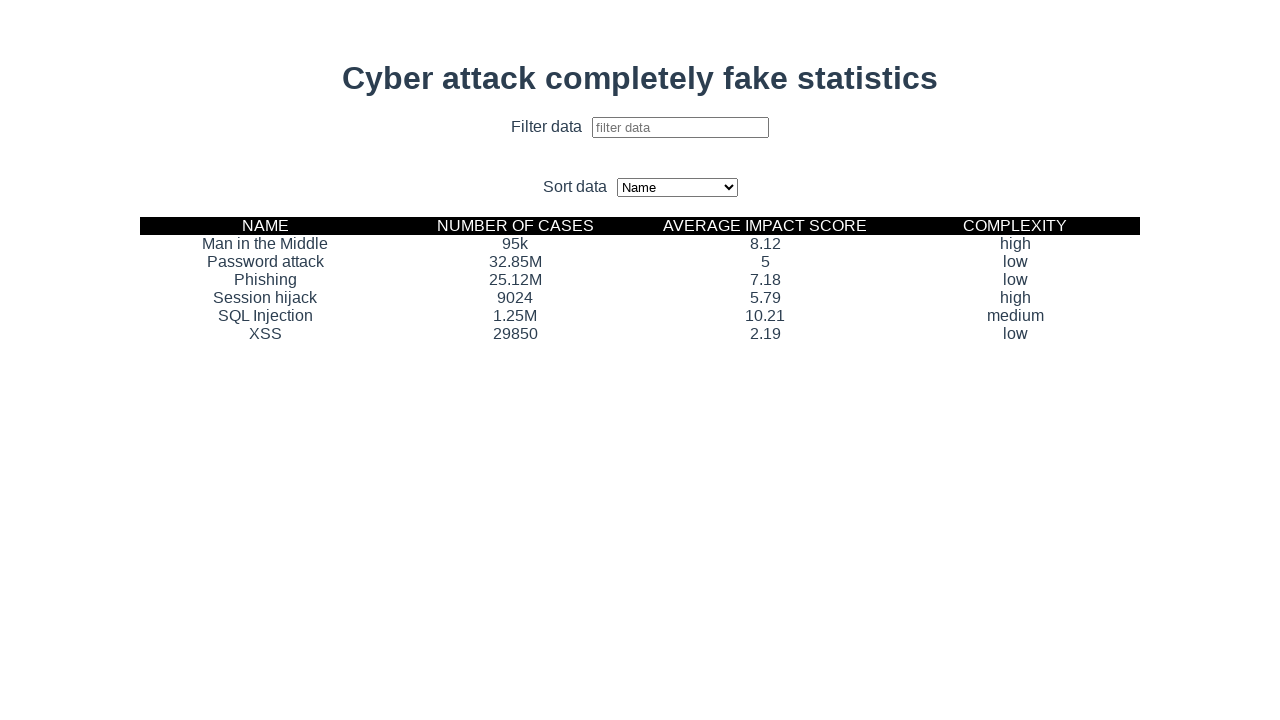

Cleared filter input field on #filter-input
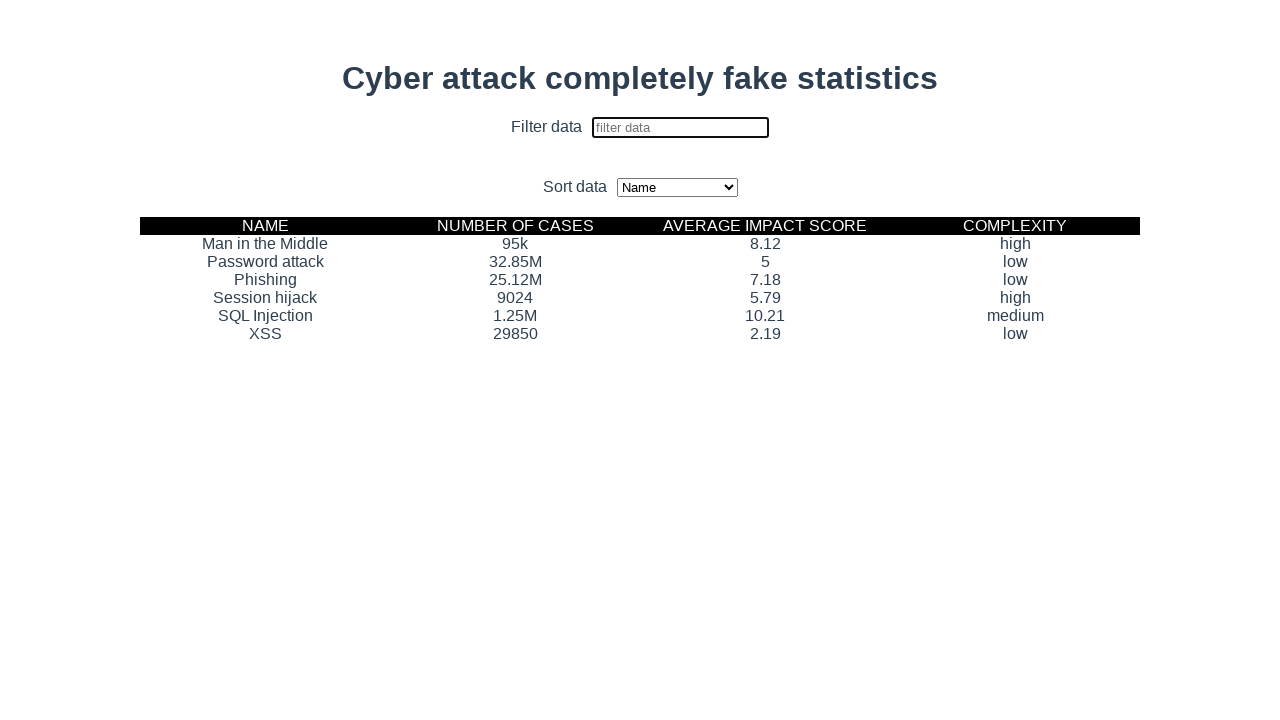

Selected 'cases' option from sort dropdown on #sort-select
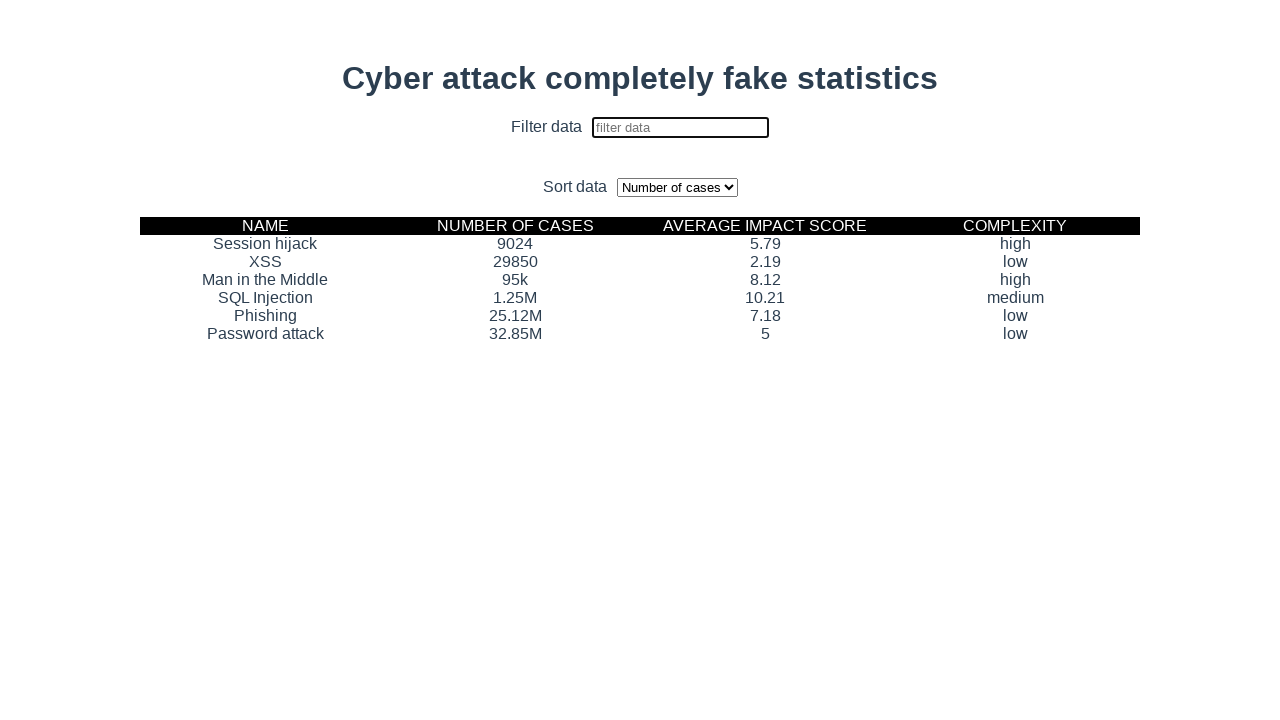

Table updated and table rows are now visible
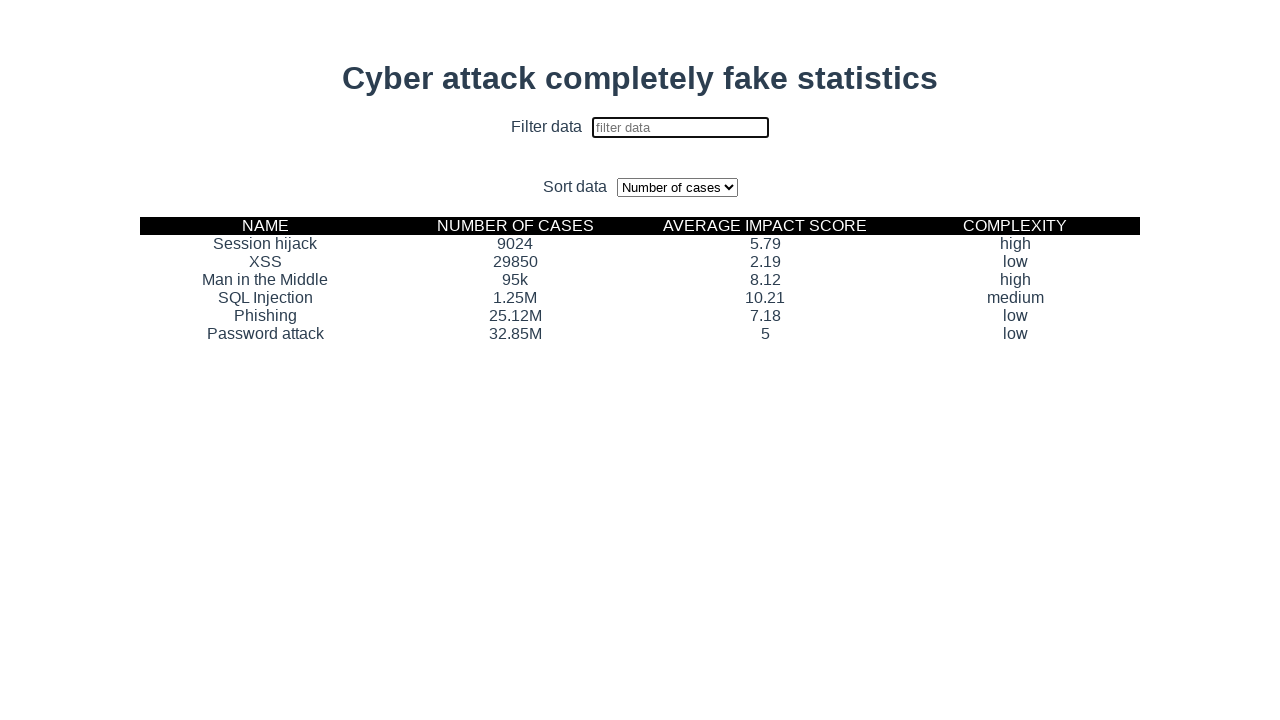

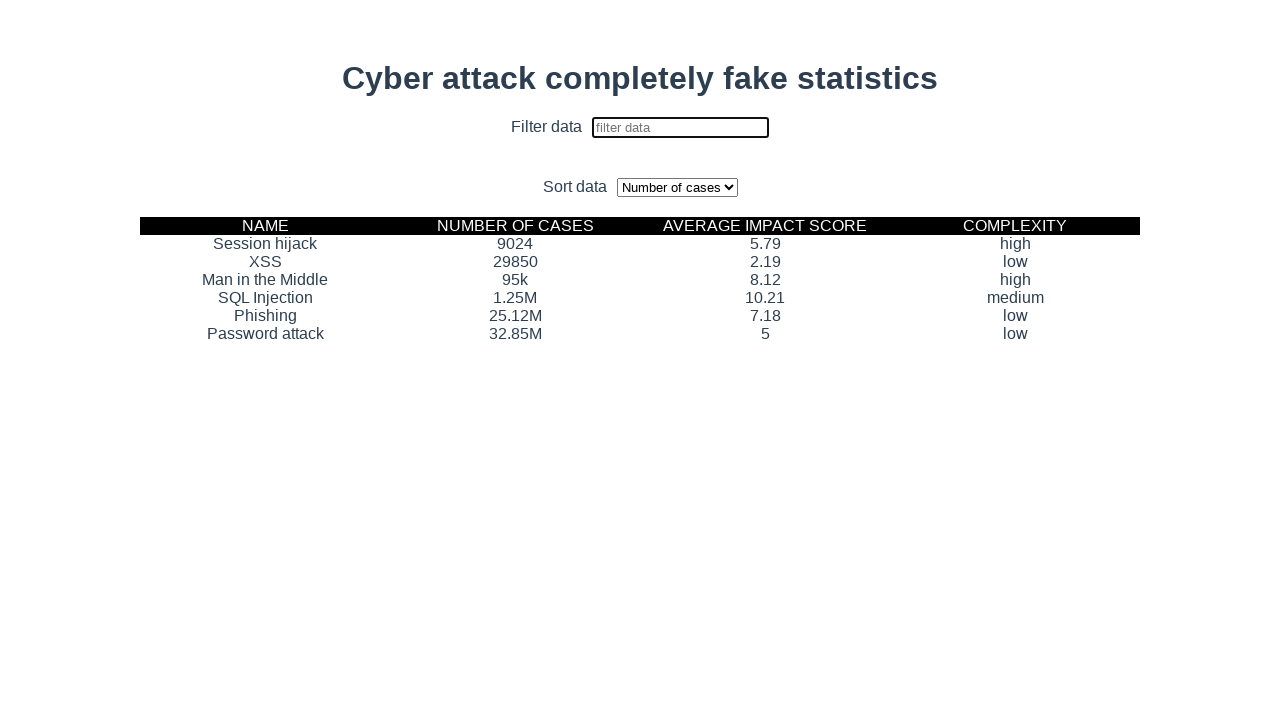